Tests a registration form by filling in first name, last name, and email fields, then submitting the form and verifying successful registration message appears.

Starting URL: http://suninjuly.github.io/registration1.html

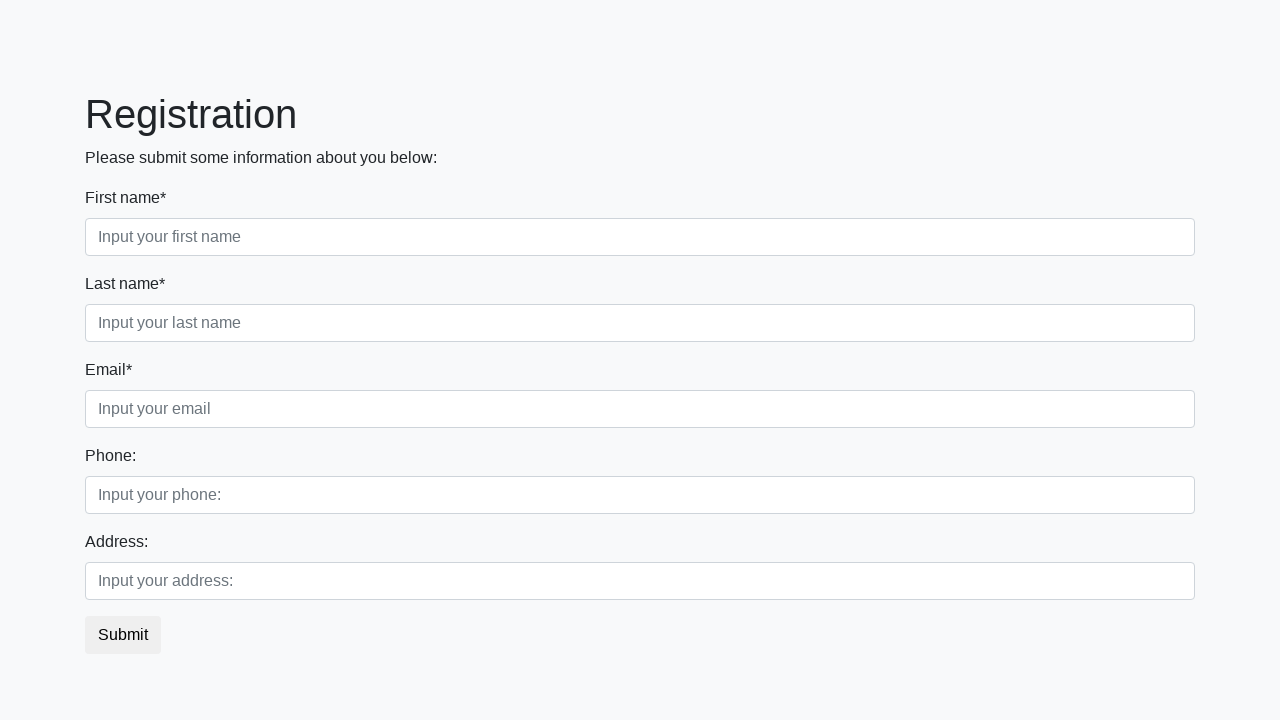

Filled first name field with 'Ivan' on input[placeholder='Input your first name']
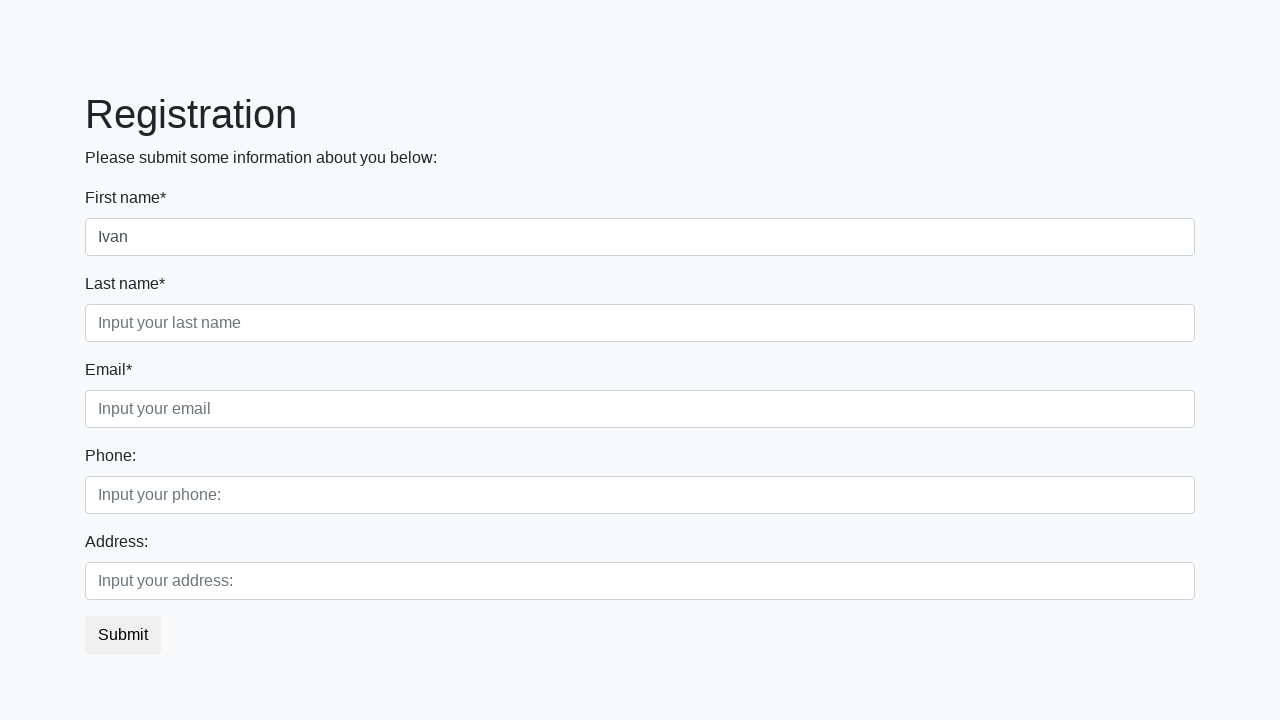

Filled last name field with 'Petrov' on input[placeholder='Input your last name']
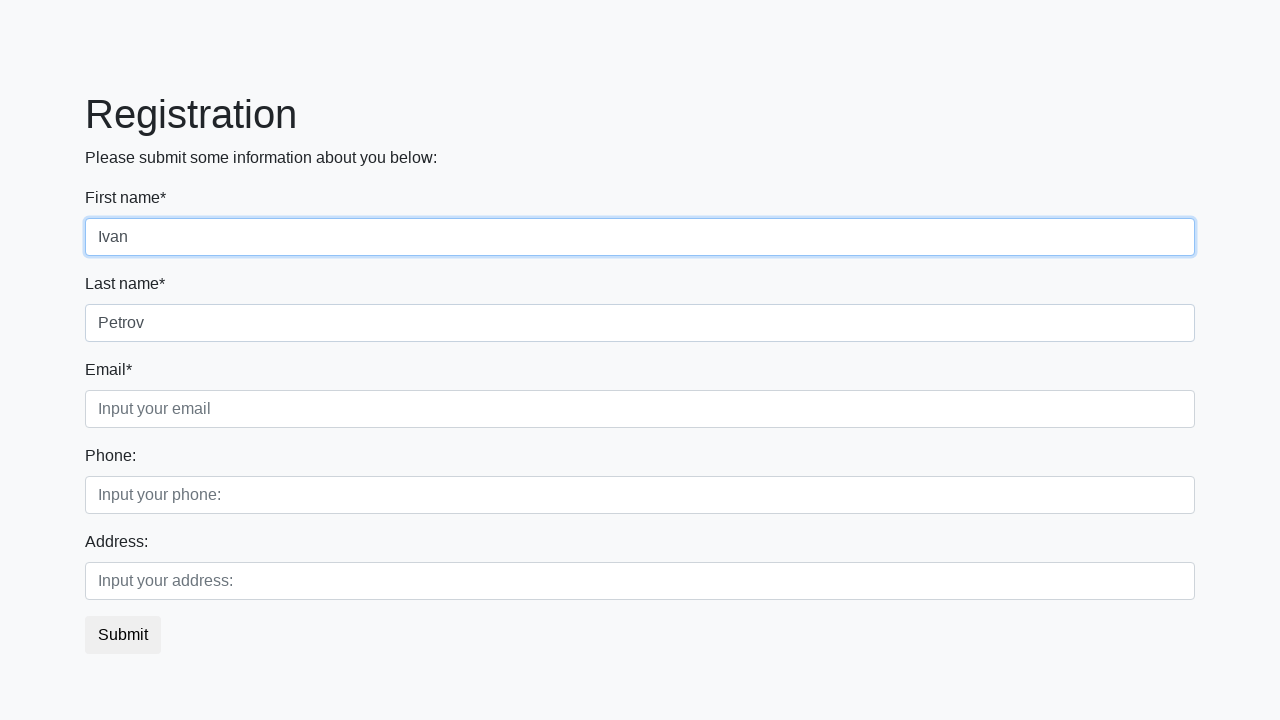

Filled email field with 'Ivan123@gmail.com' on input[placeholder='Input your email']
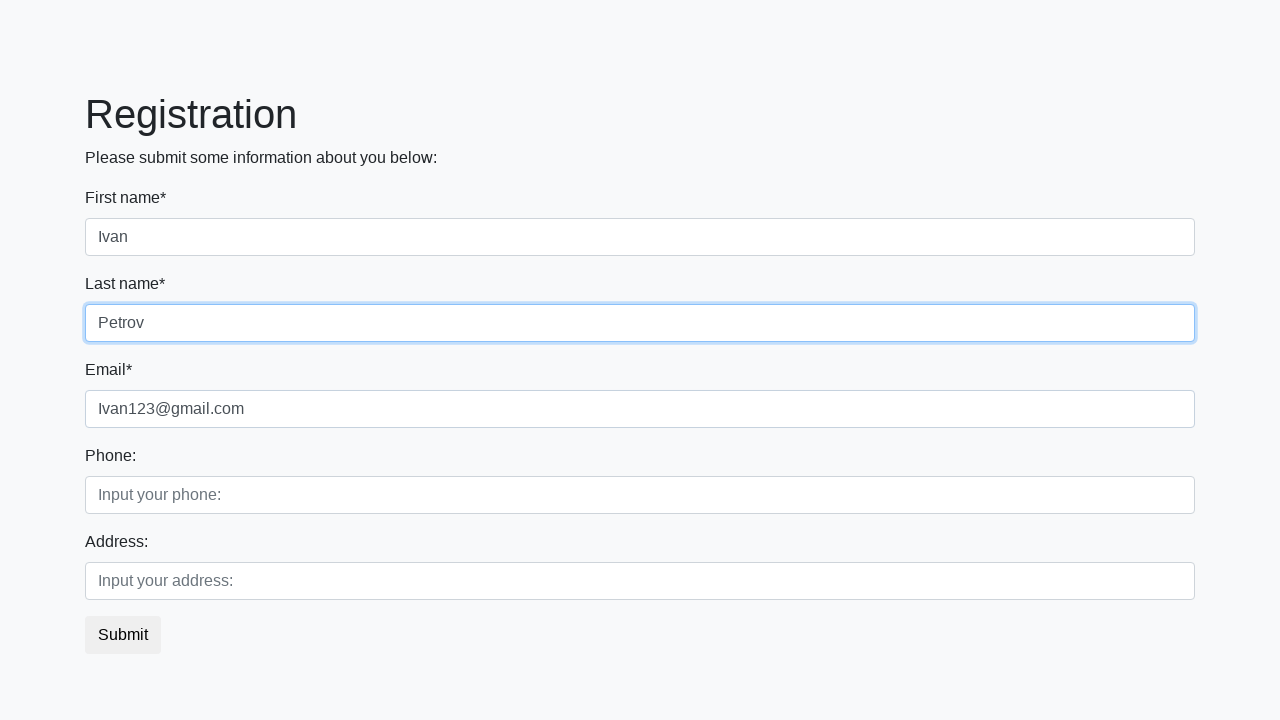

Clicked Submit button to submit registration form at (123, 635) on button[type='submit']:has-text('Submit')
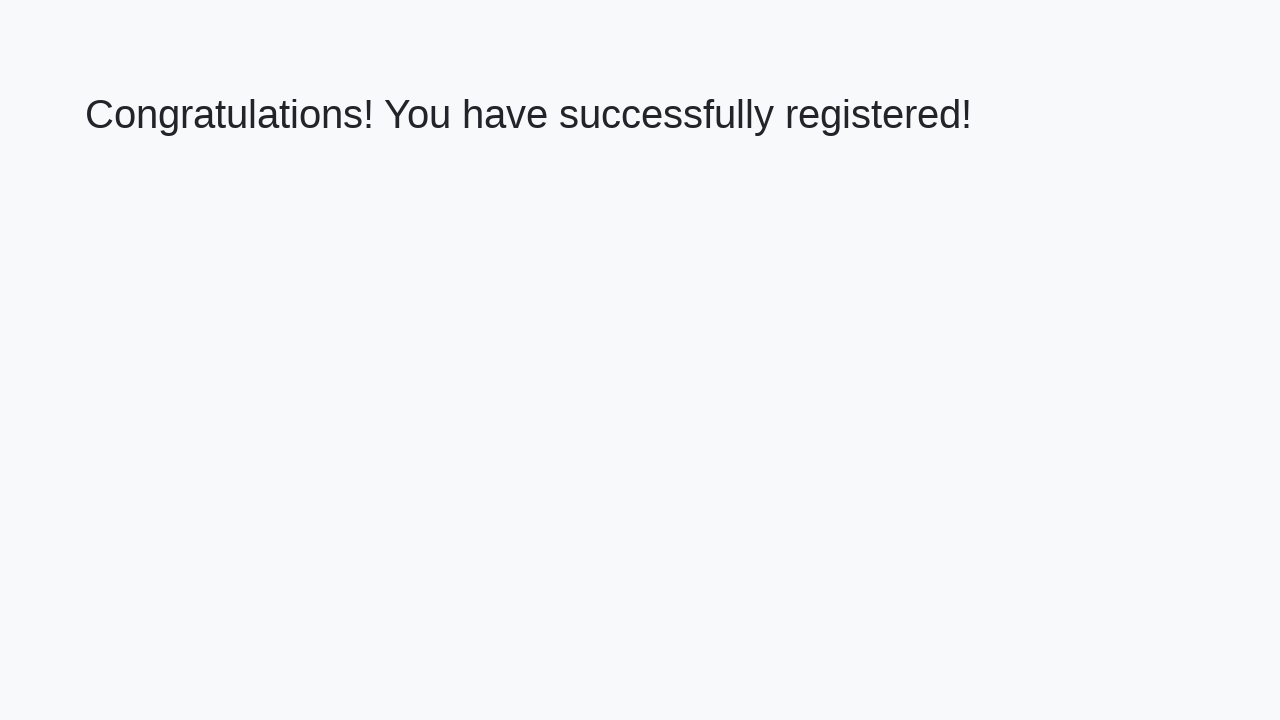

Success message heading loaded
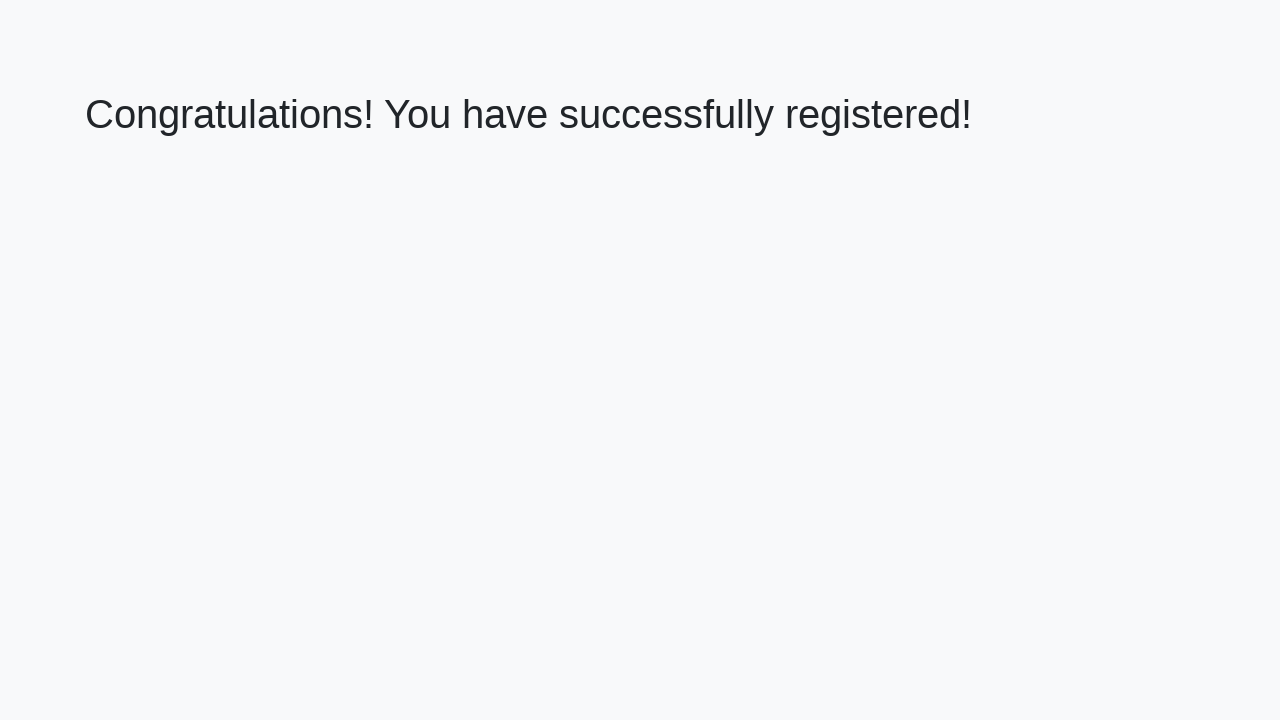

Retrieved success message text: 'Congratulations! You have successfully registered!'
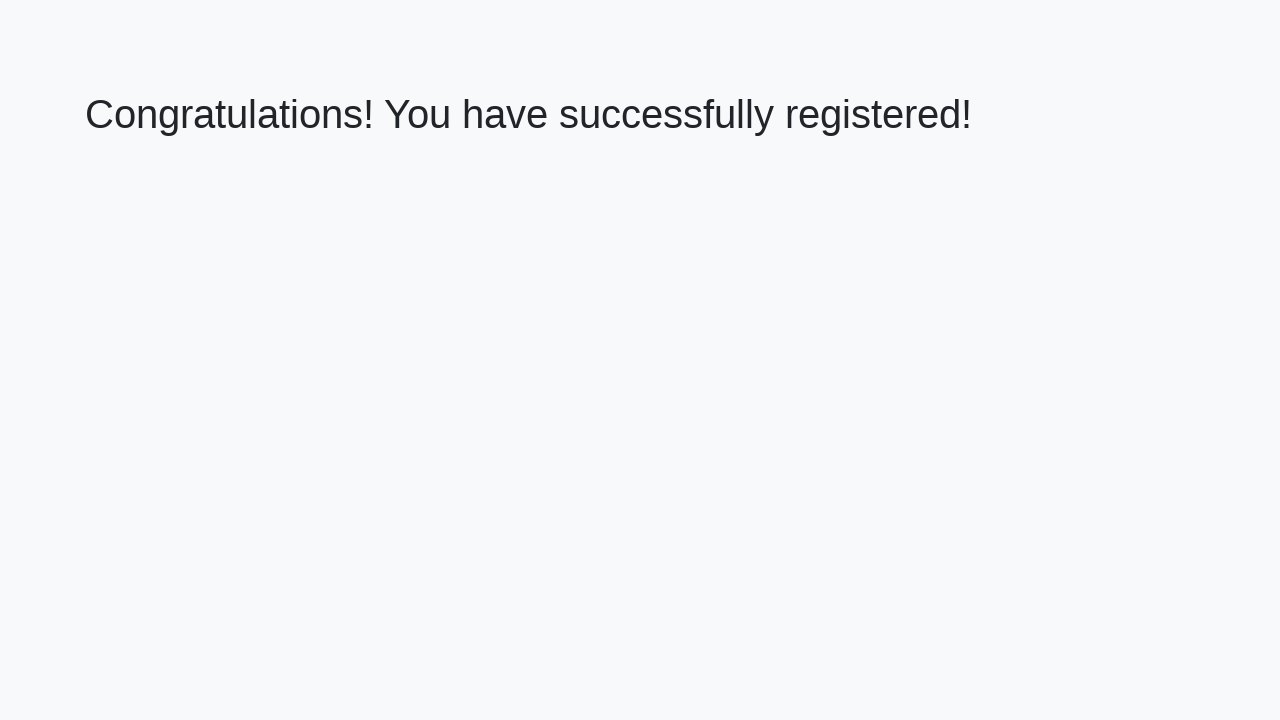

Verified success message matches expected text
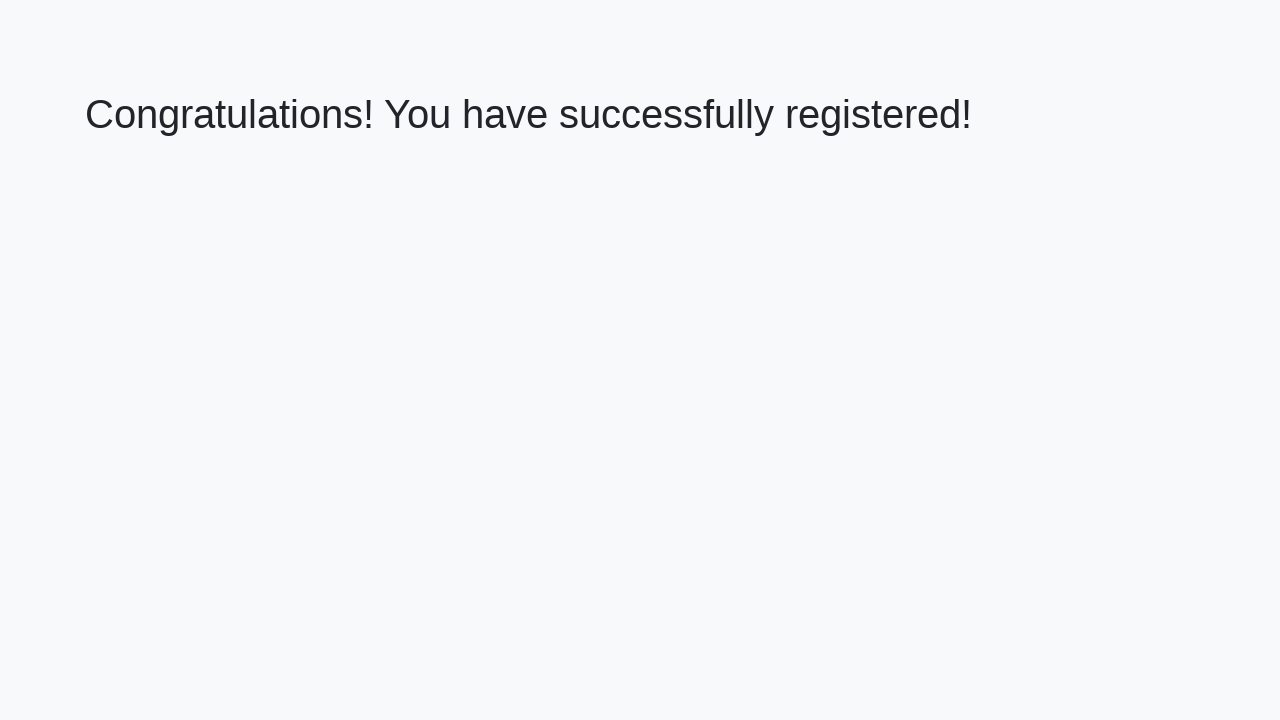

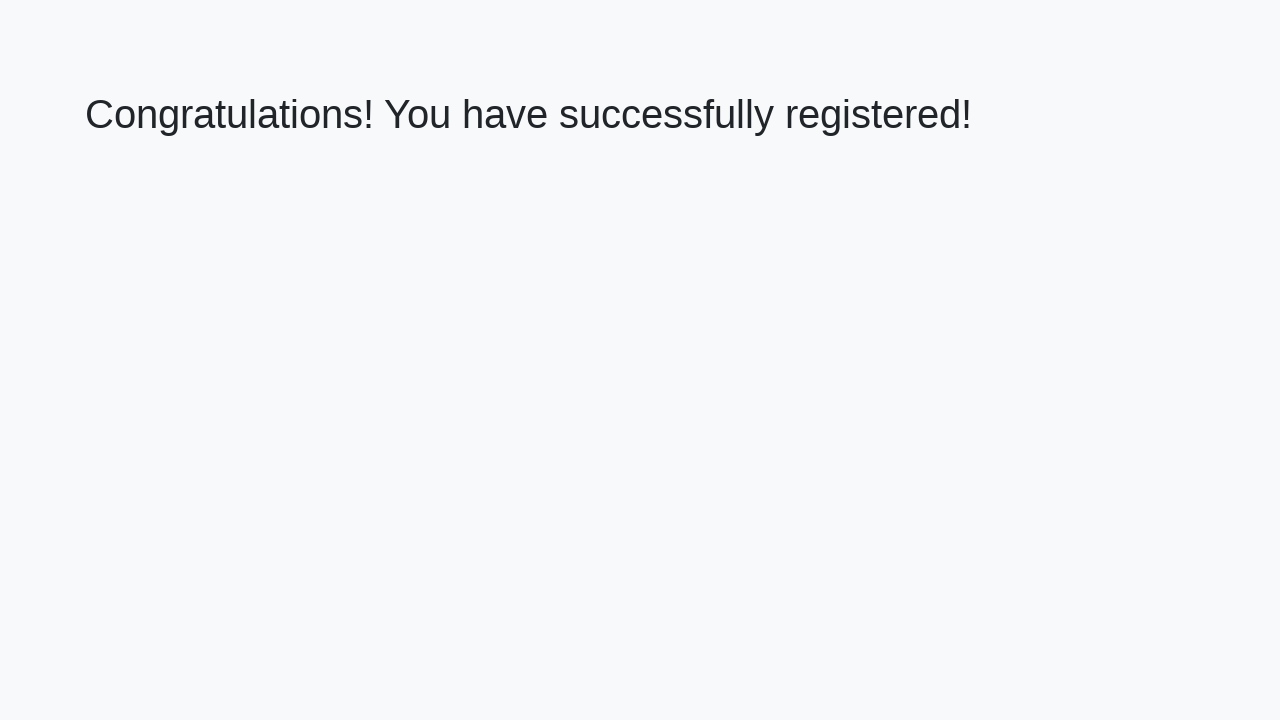